Tests dropdown selection functionality by selecting an option from a dropdown menu, then clicks an alert button and accepts the JavaScript alert dialog

Starting URL: https://rahulshettyacademy.com/AutomationPractice/

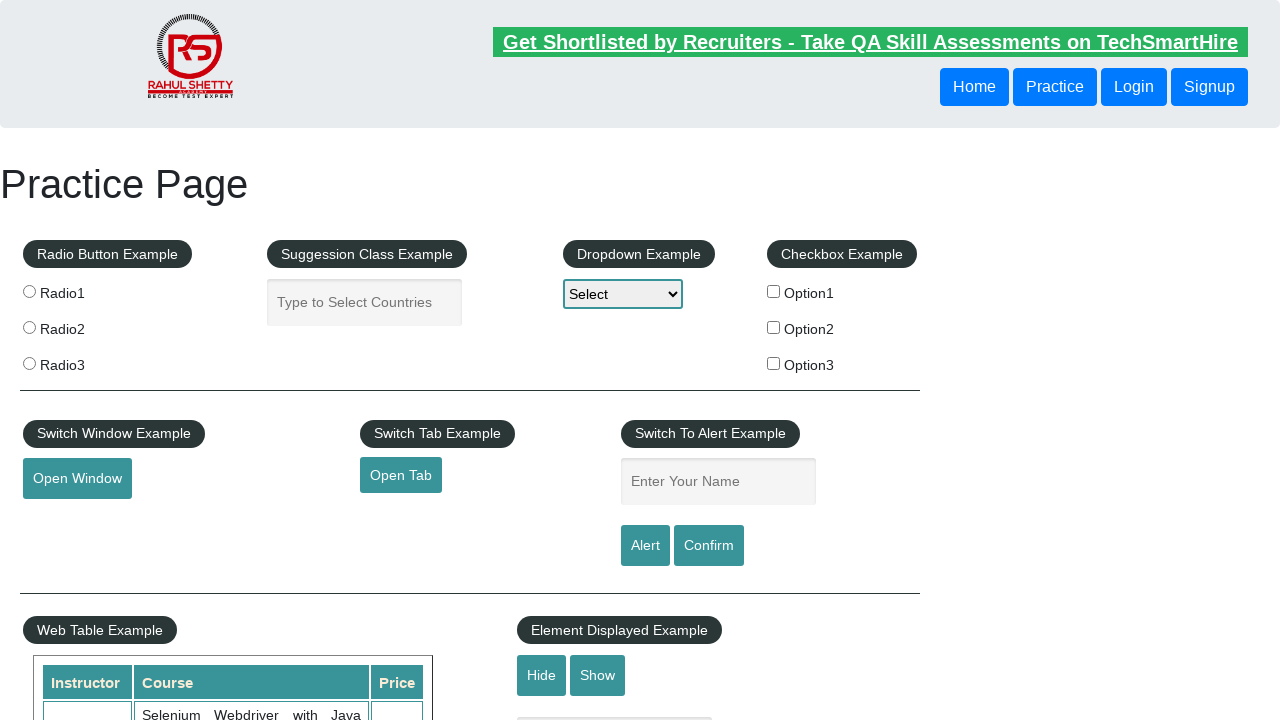

Waited for page to load
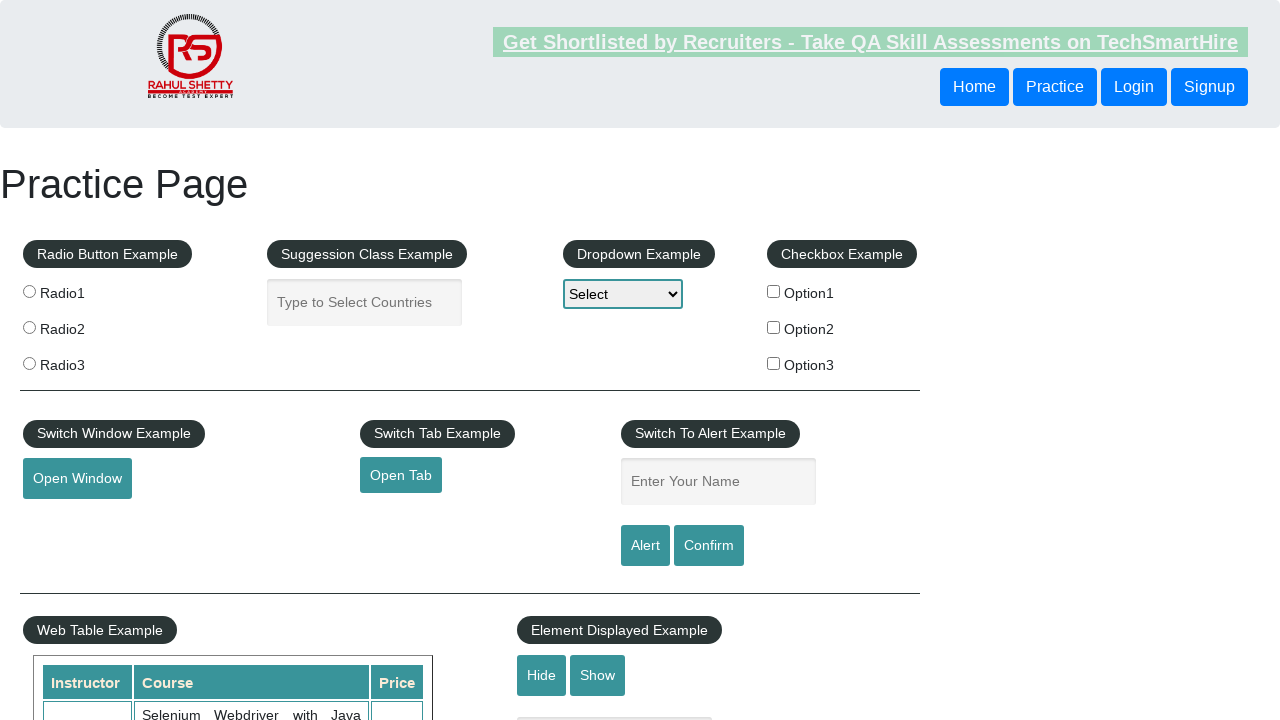

Selected second option from dropdown menu on #dropdown-class-example
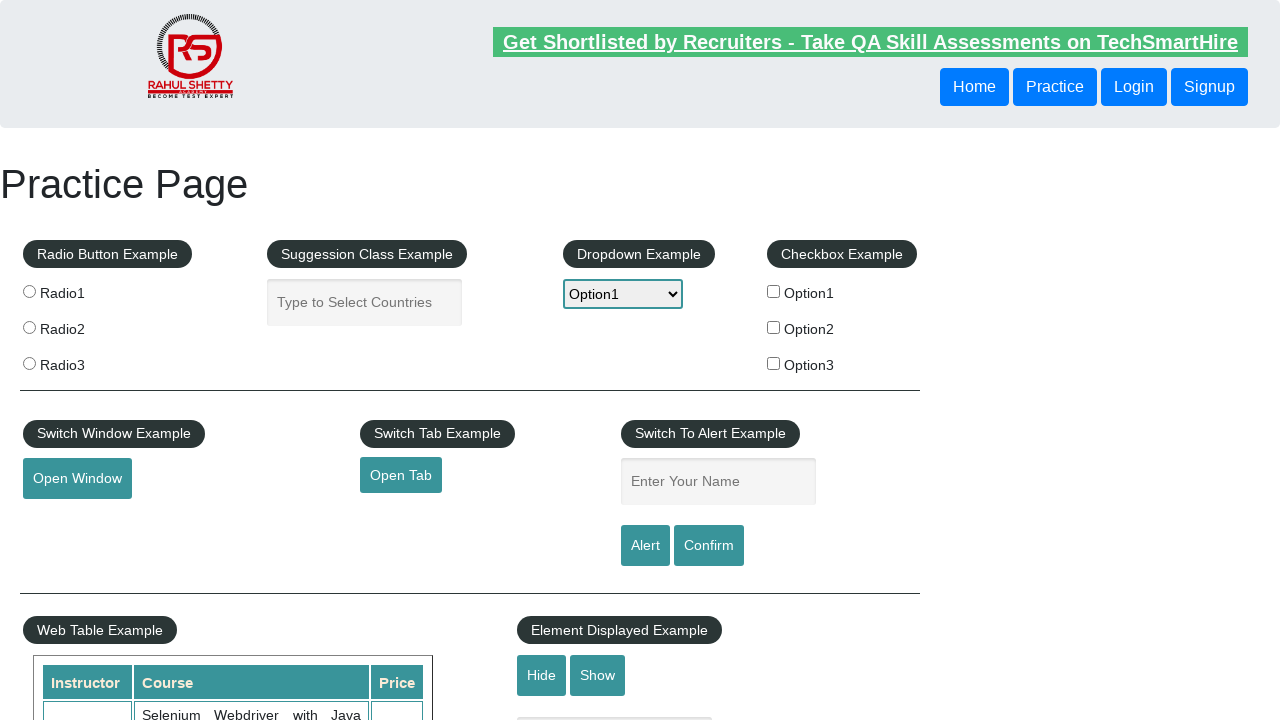

Set up dialog handler to automatically accept JavaScript alerts
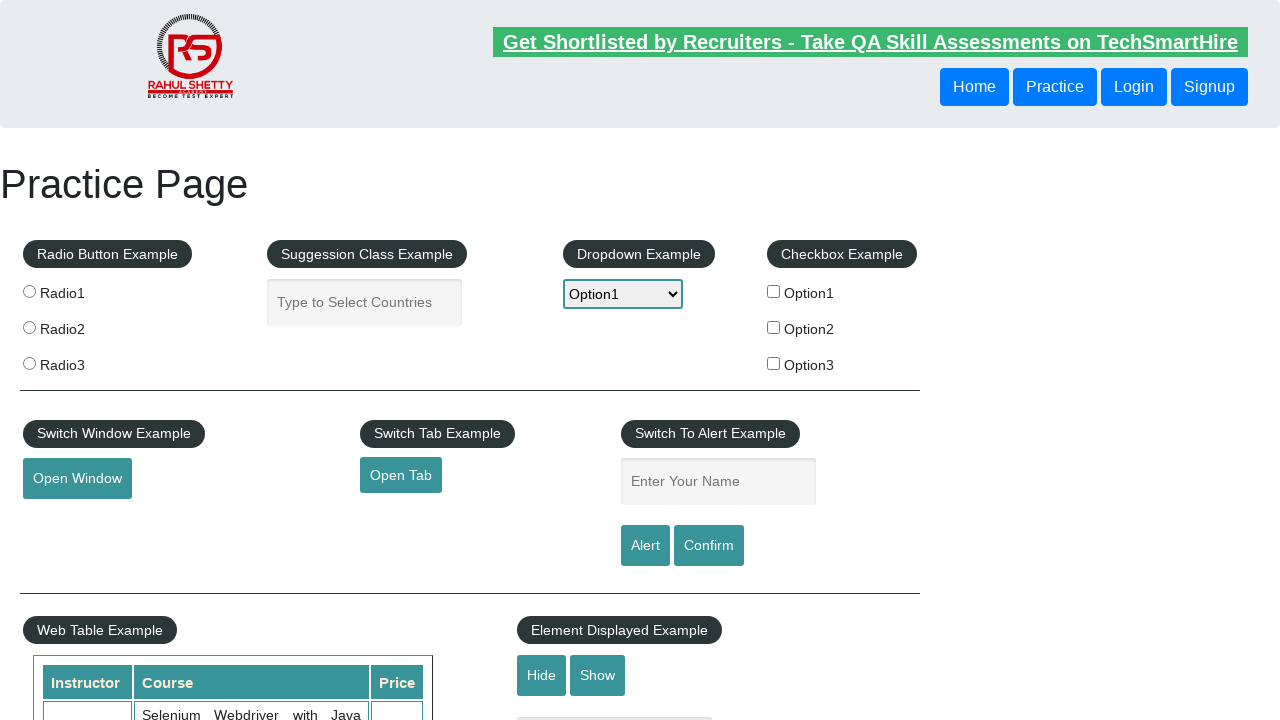

Clicked alert button to trigger JavaScript alert at (645, 546) on #alertbtn
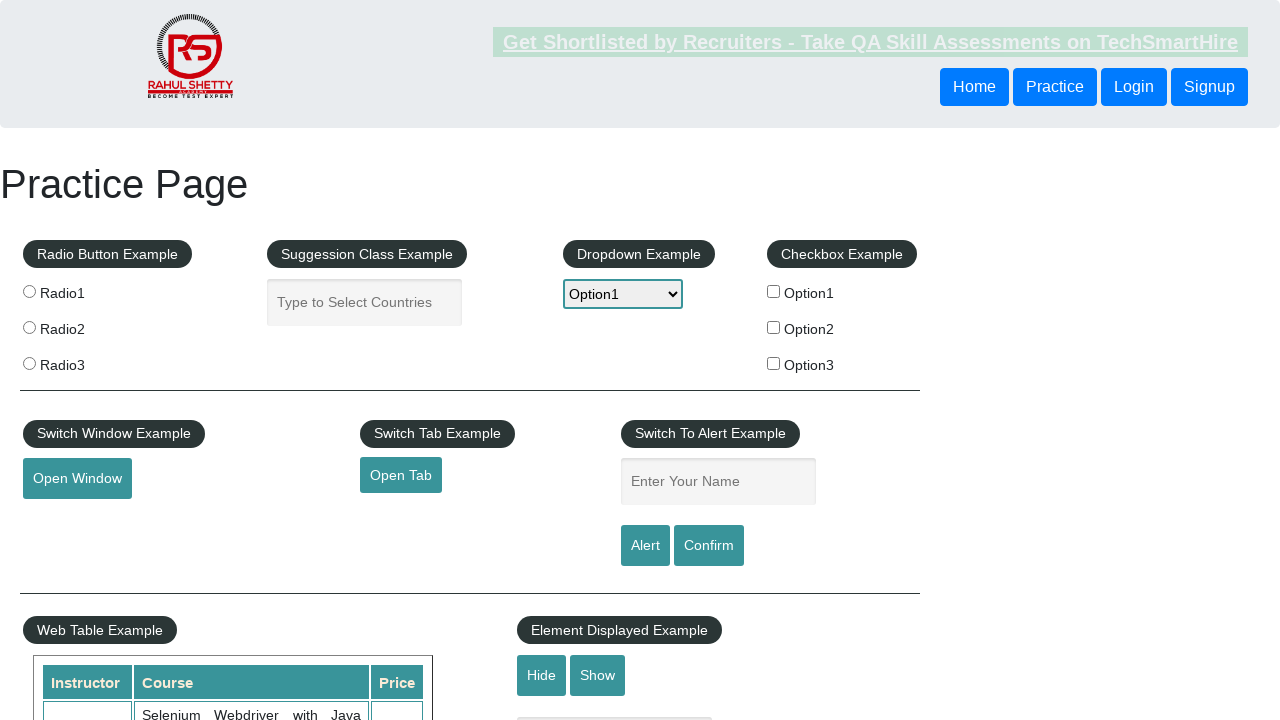

Waited for alert dialog to be processed
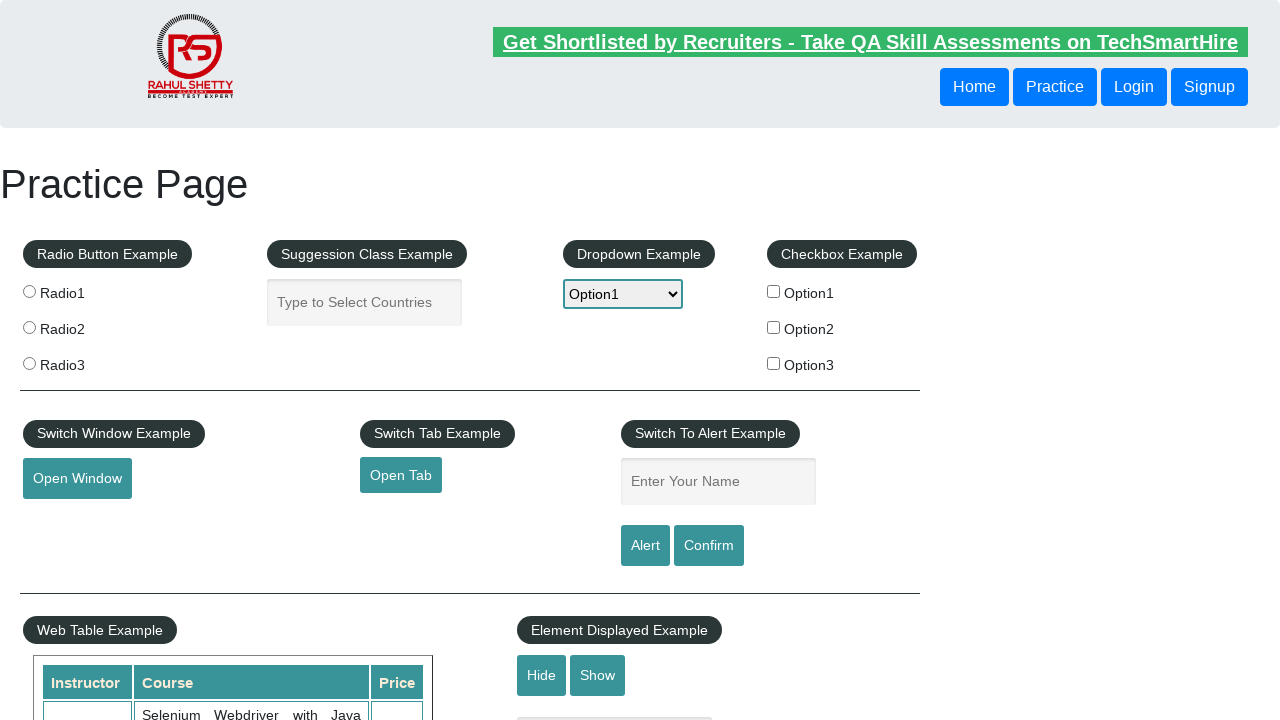

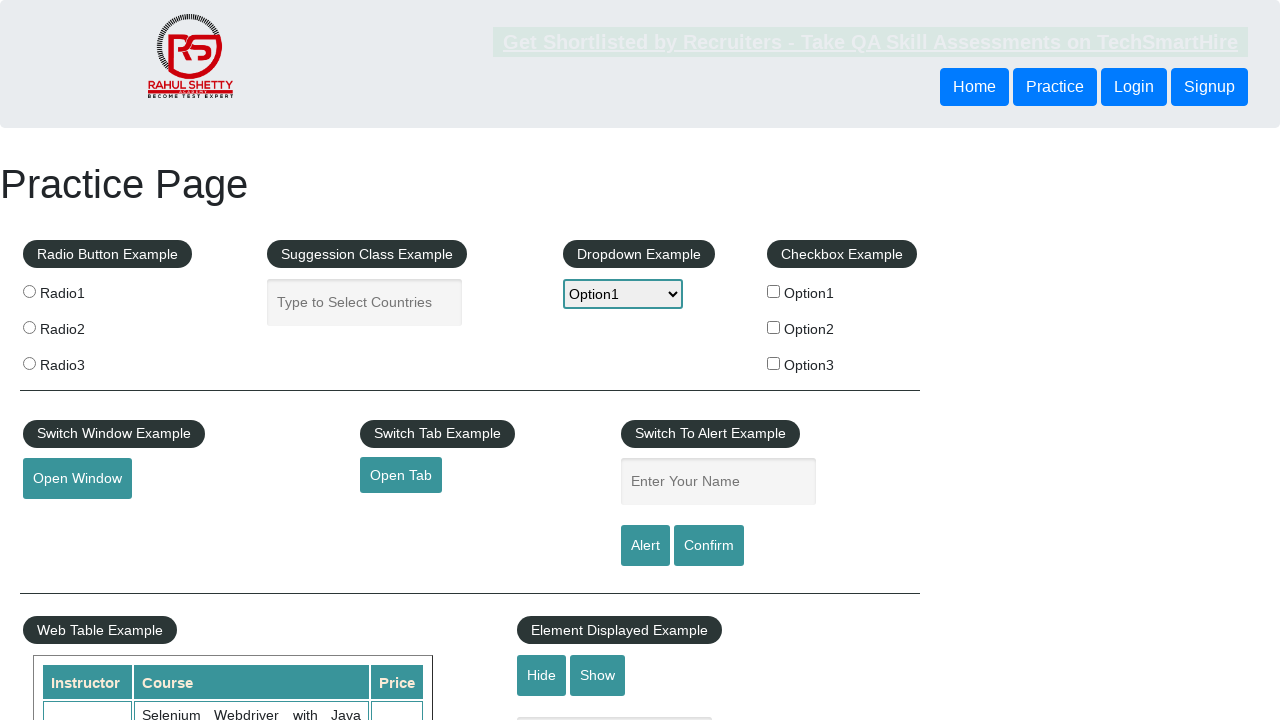